Tests the Dynamic Controls page by clicking the Enable button to enable a text input field, then waiting for it to become interactive and entering text into it.

Starting URL: https://the-internet.herokuapp.com/

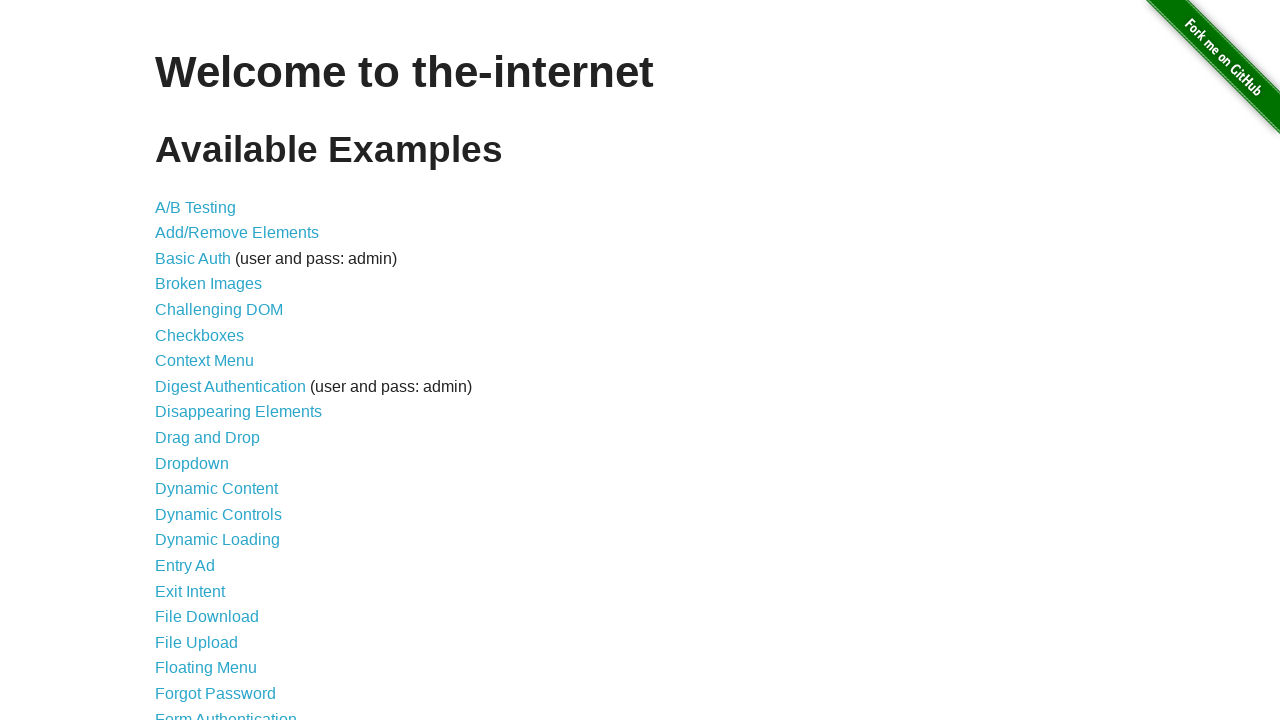

Clicked on 'Dynamic Controls' link at (218, 514) on text=Dynamic Controls
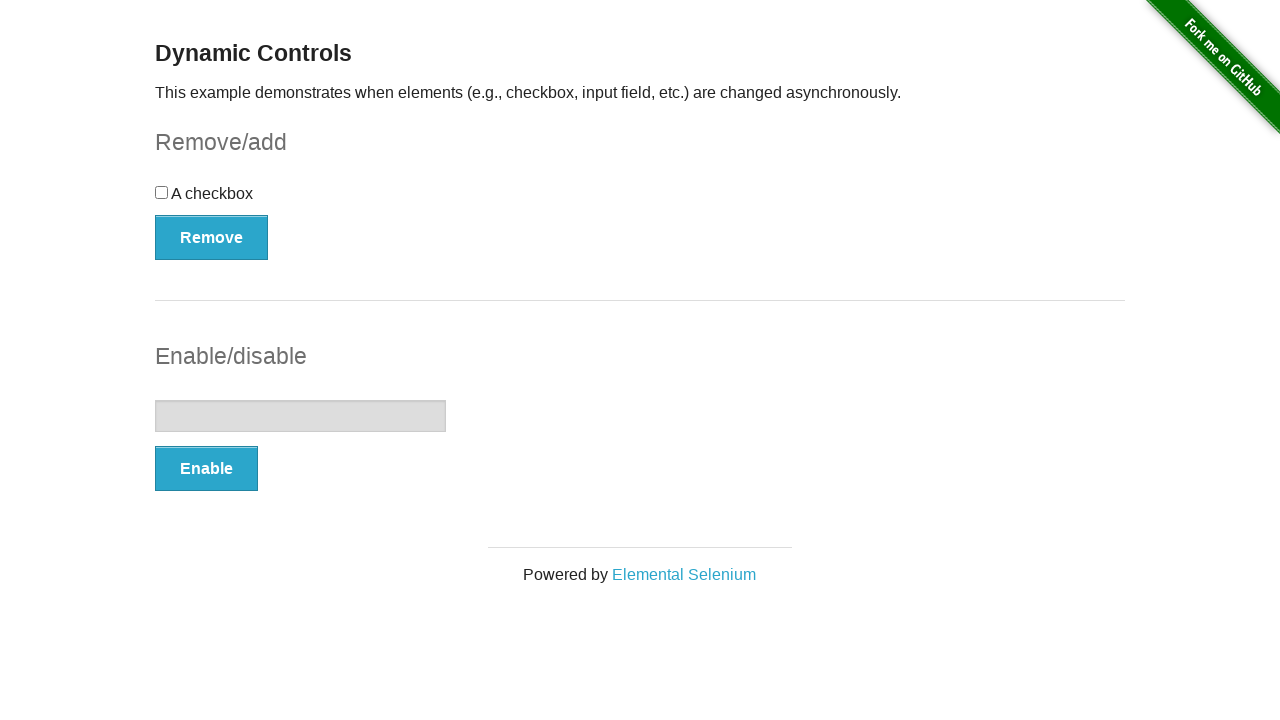

Clicked the 'Enable' button to enable text input field at (206, 469) on xpath=//button[text()='Enable']
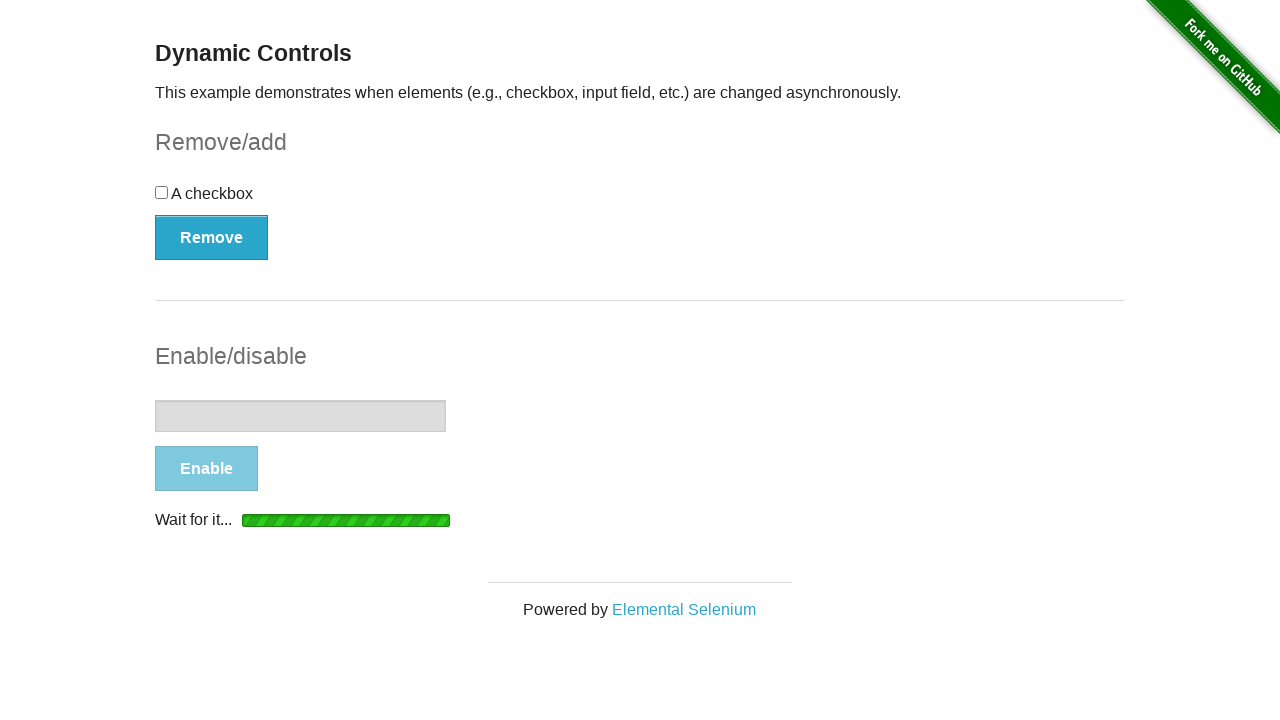

Text input field became visible
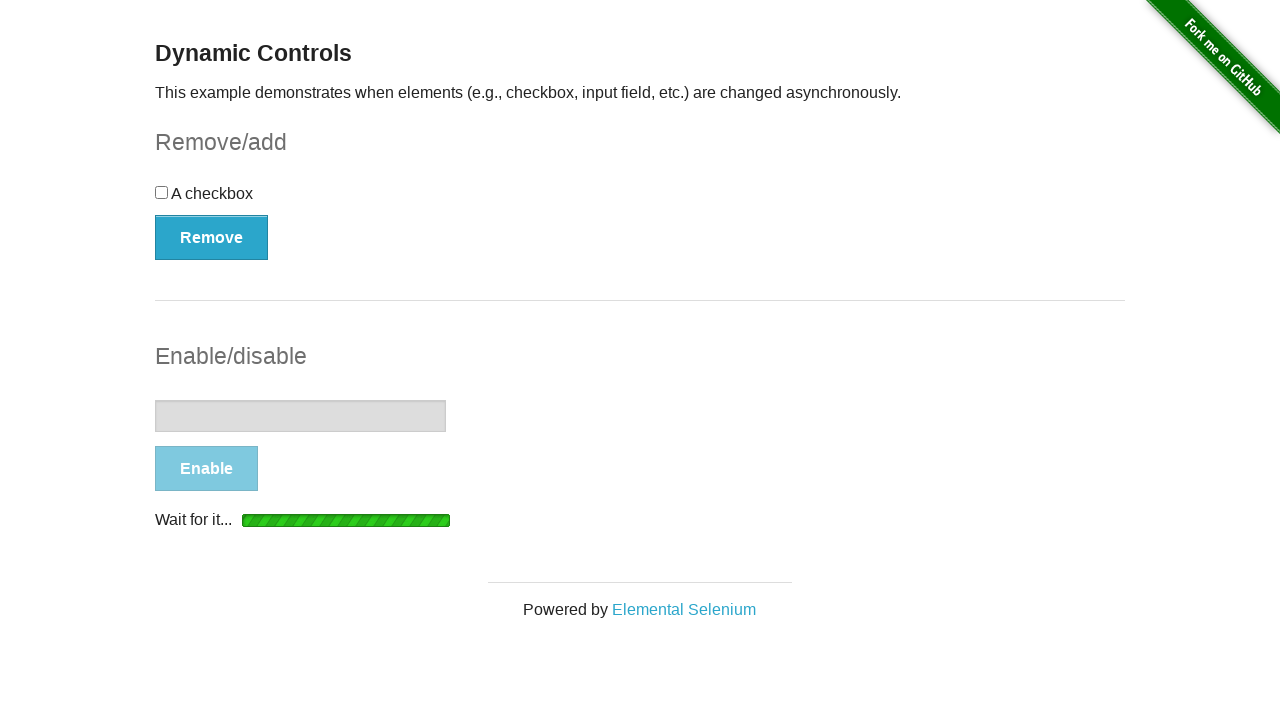

Text input field became enabled and interactive
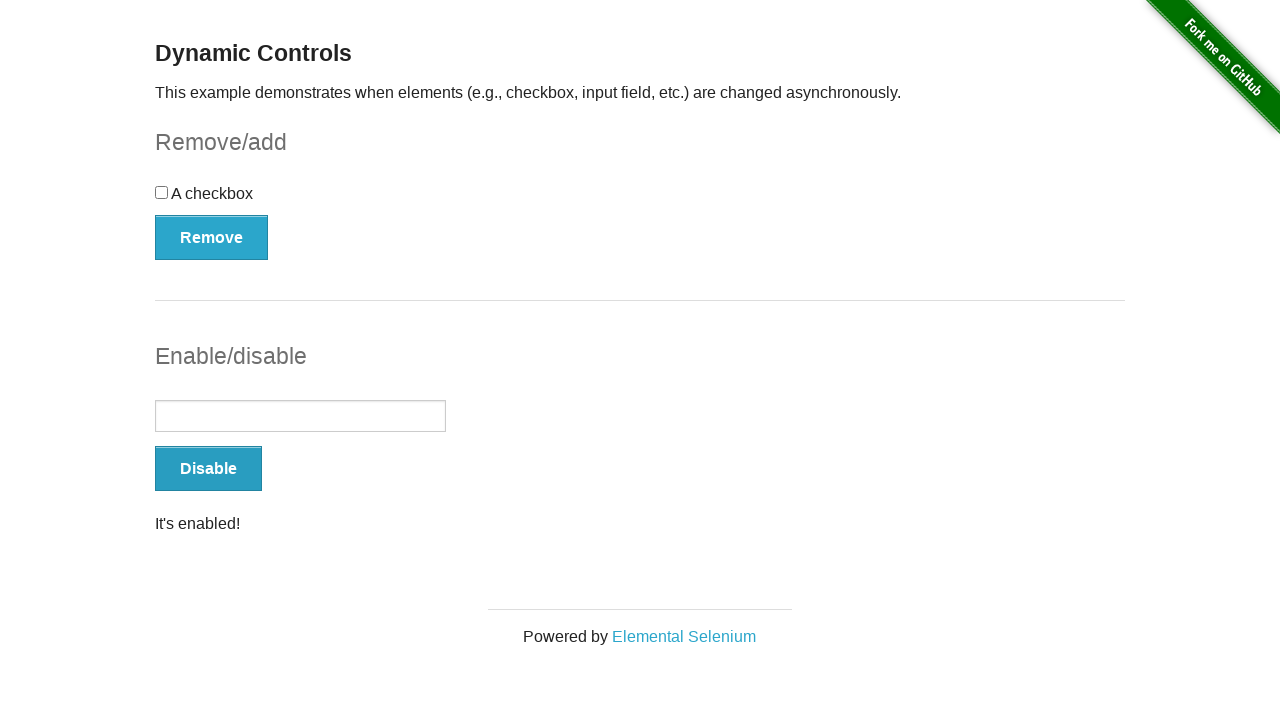

Entered 'Hi' into the text input field on input[type='text']
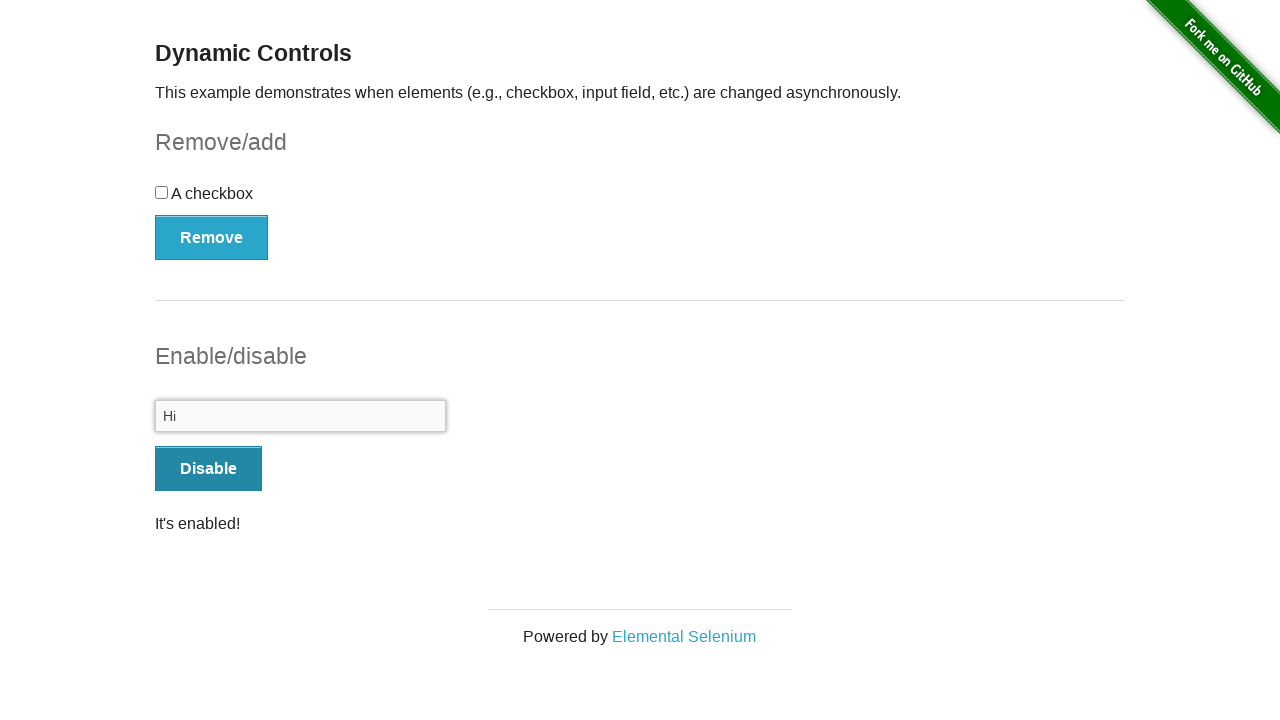

Retrieved input value: 'Hi'
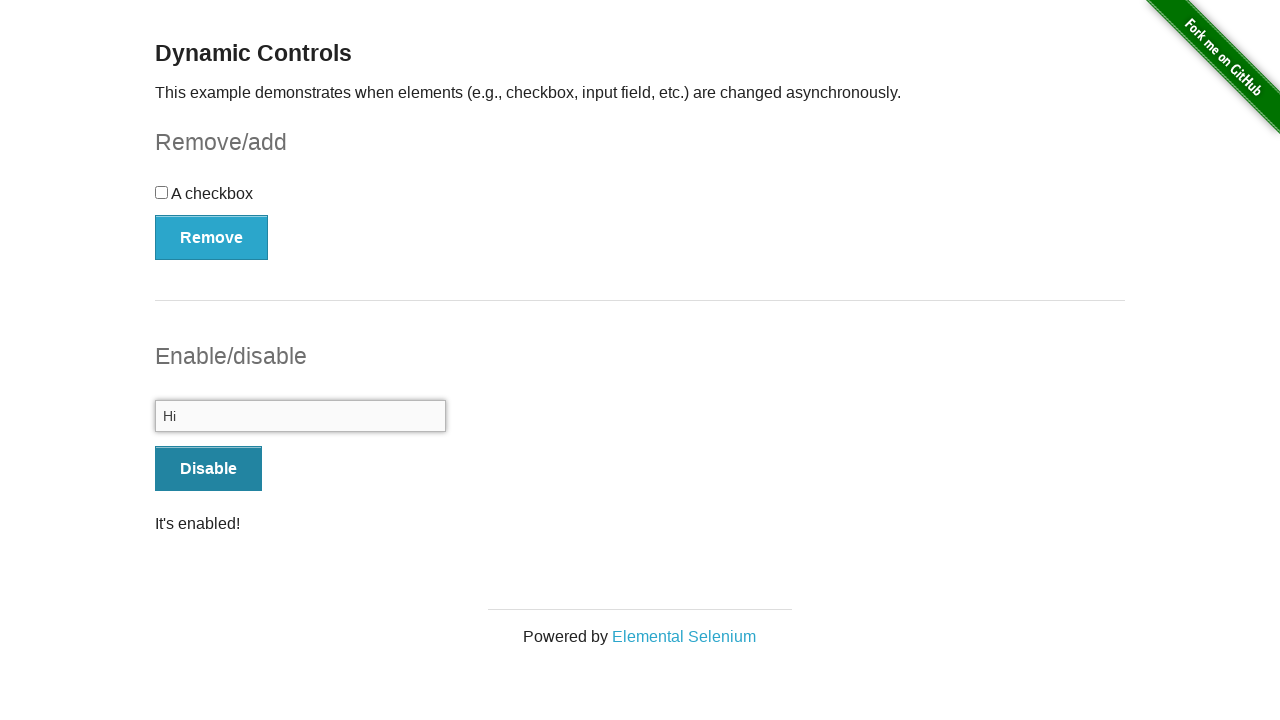

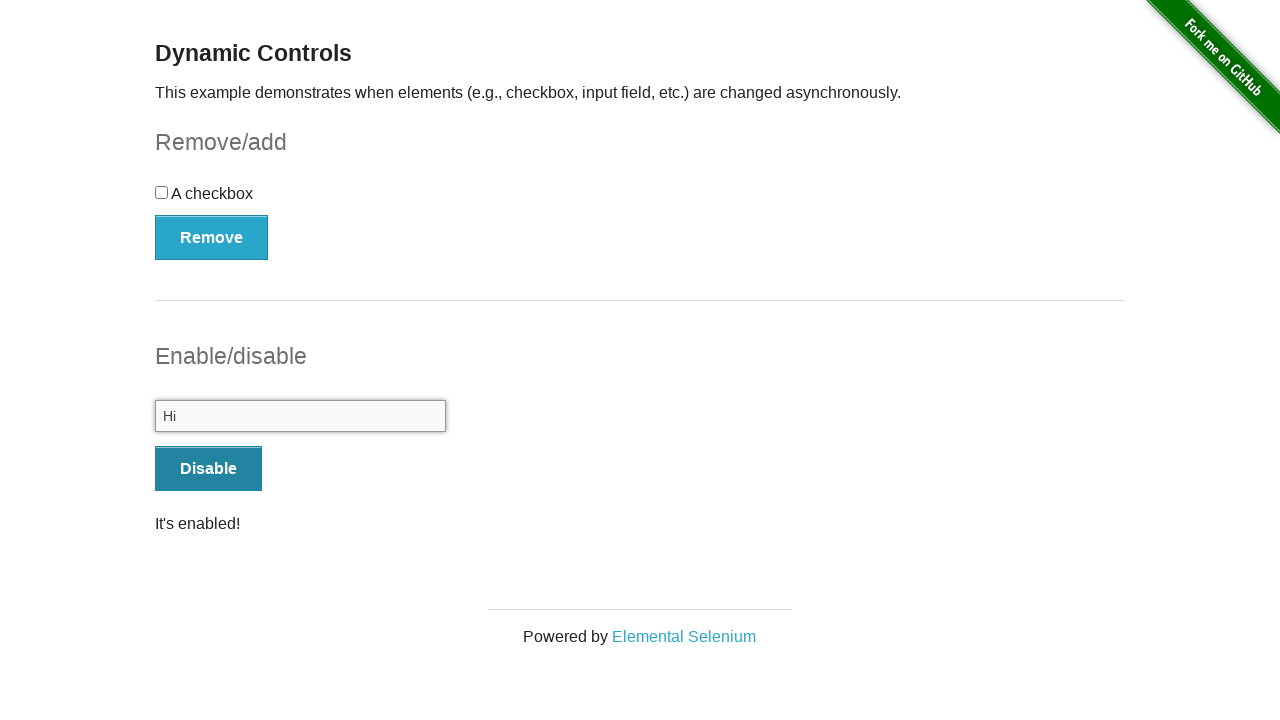